Tests dynamic loading functionality by clicking a start button and waiting for hidden text to become visible

Starting URL: http://theinternet.przyklady.javastart.pl/dynamic_loading/1

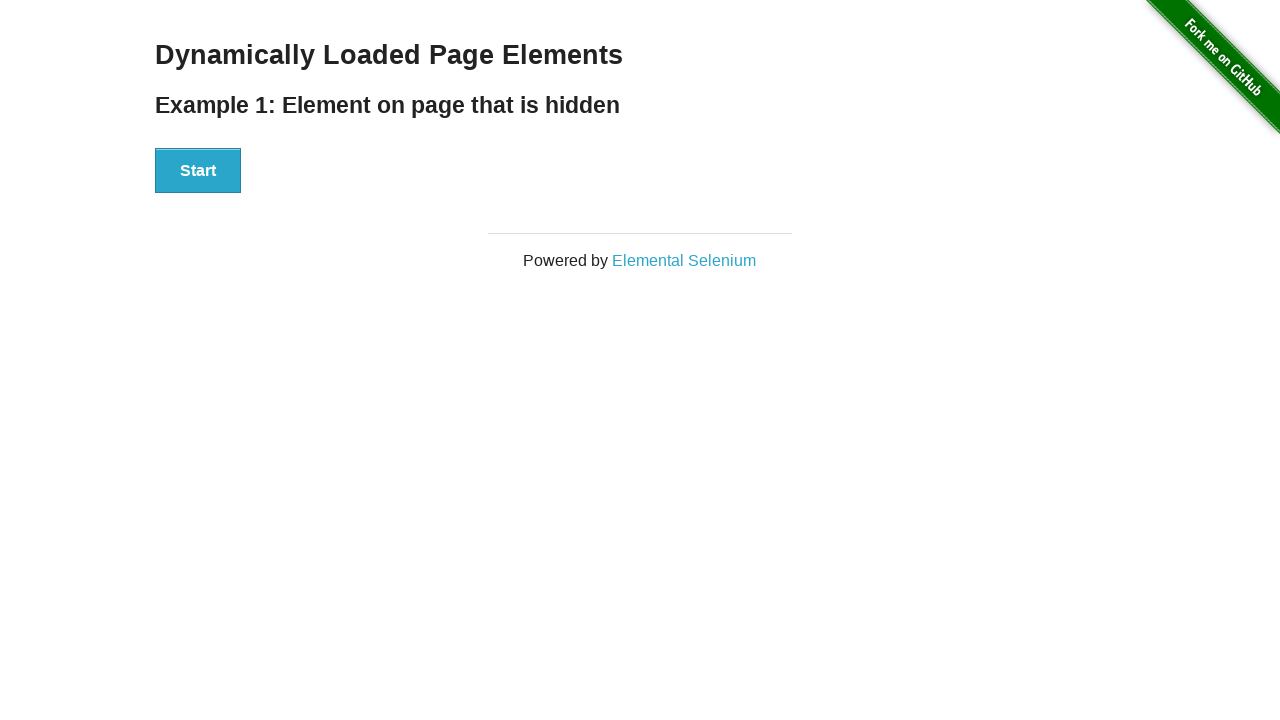

Located hidden text element with id 'finish'
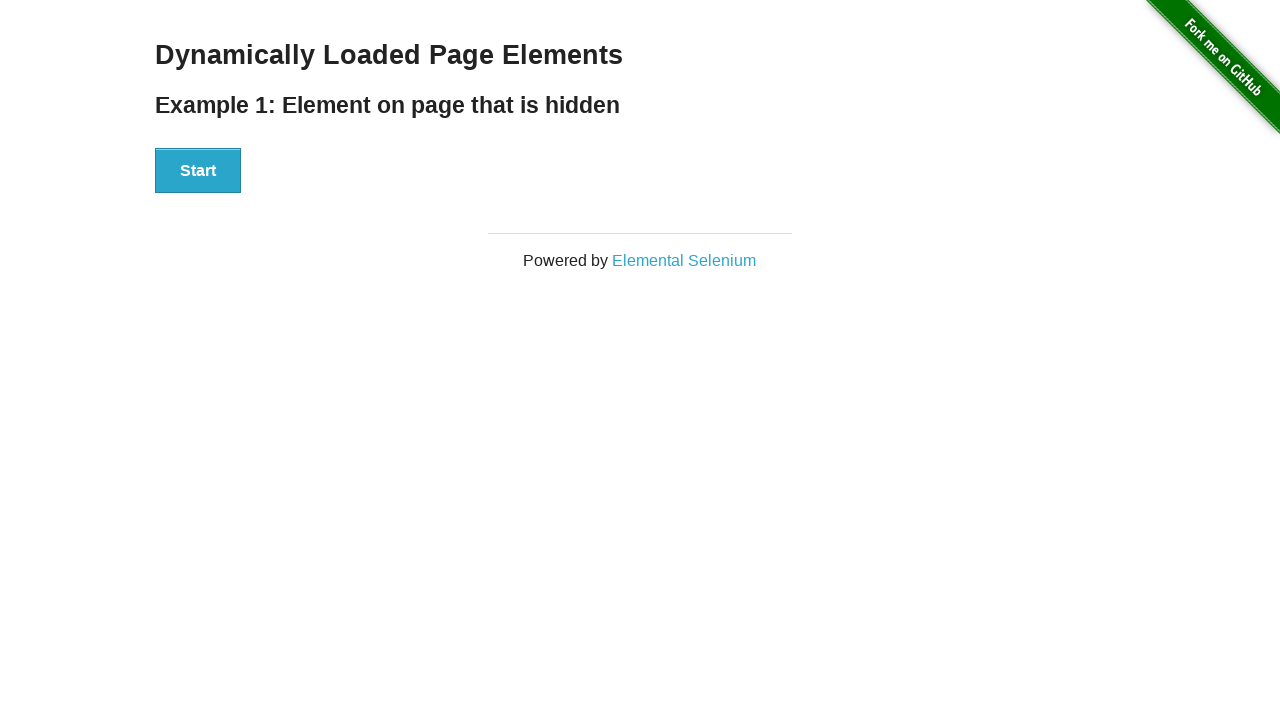

Verified hidden text is not visible initially
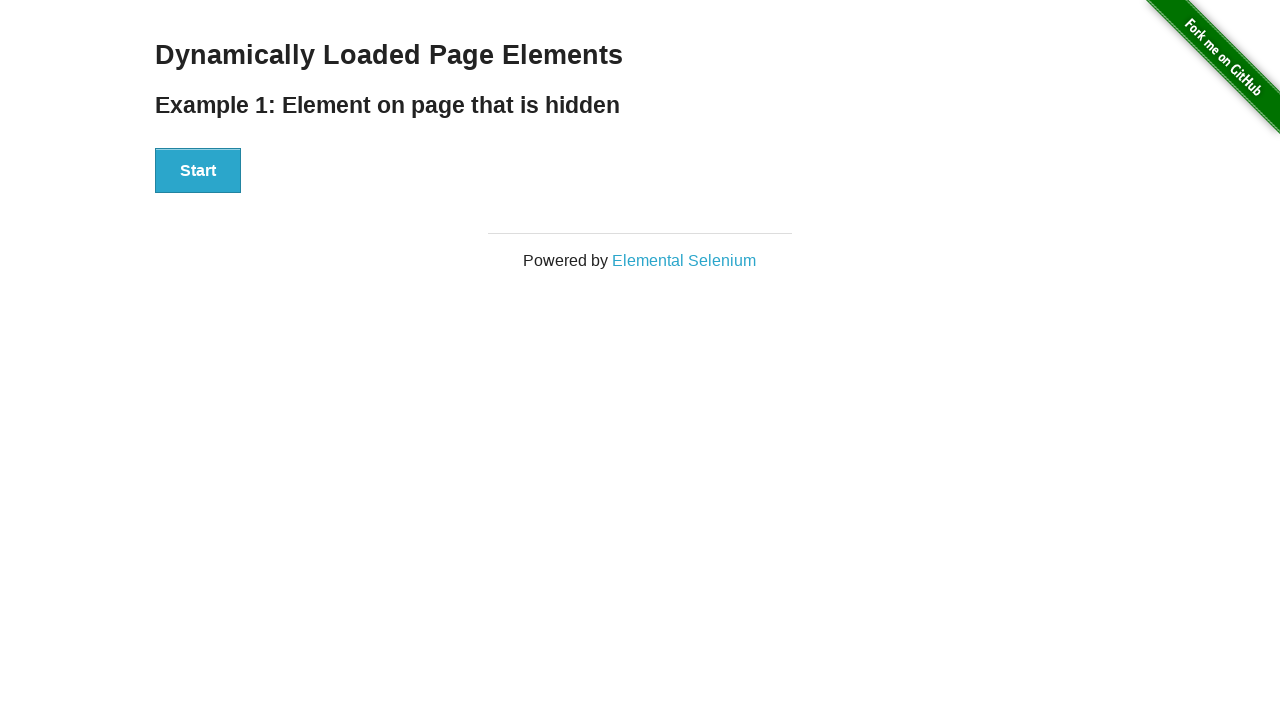

Clicked start button to trigger dynamic loading at (198, 171) on xpath=//*[@id='start']/button
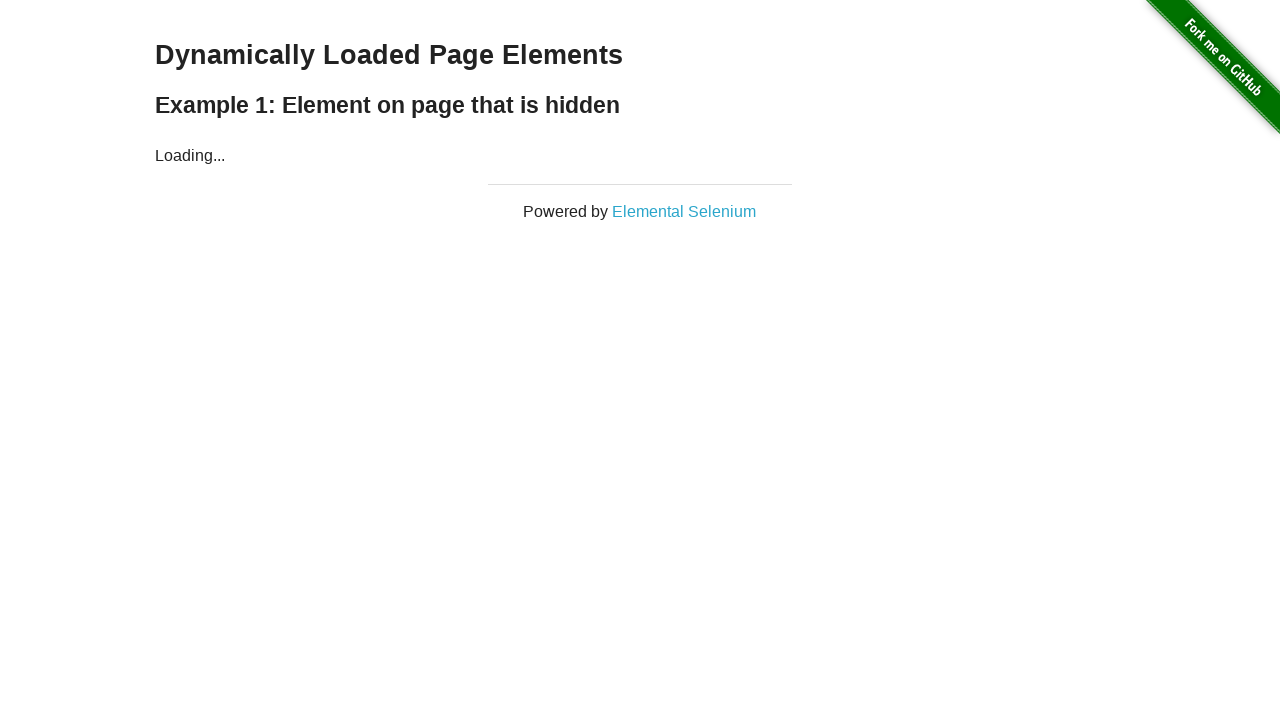

Hidden text became visible after waiting up to 15 seconds
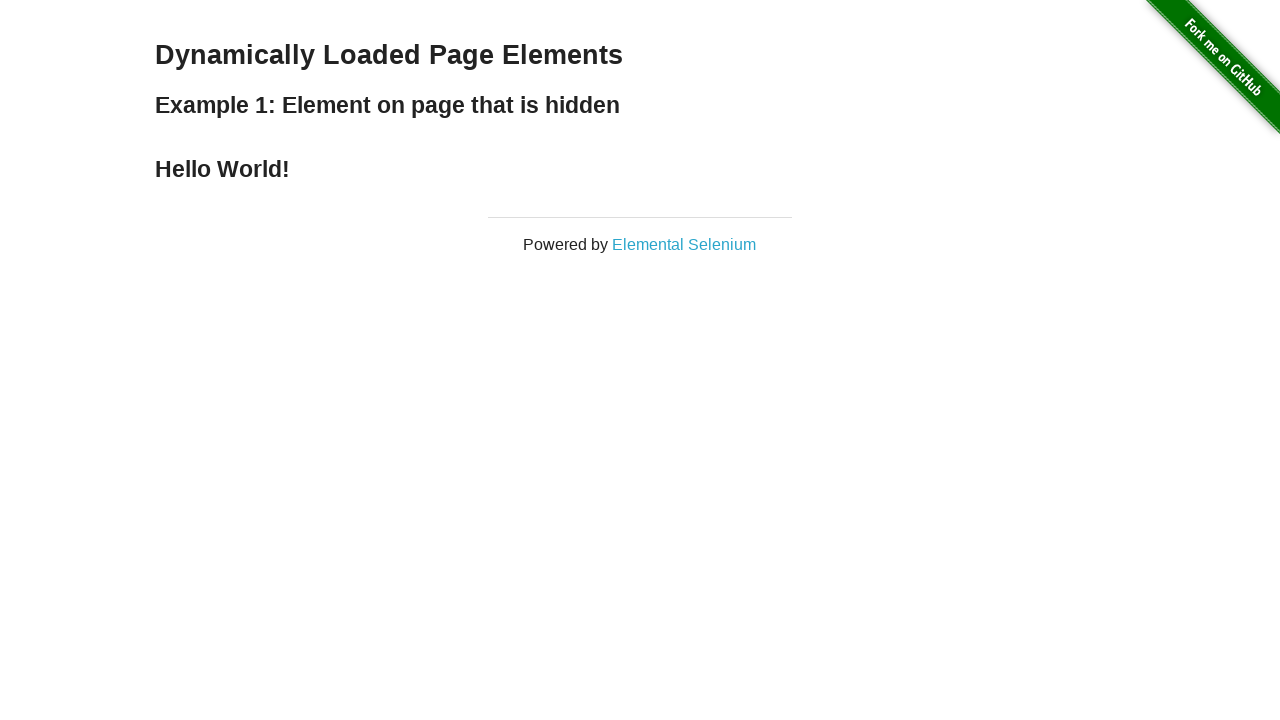

Verified hidden text is now visible
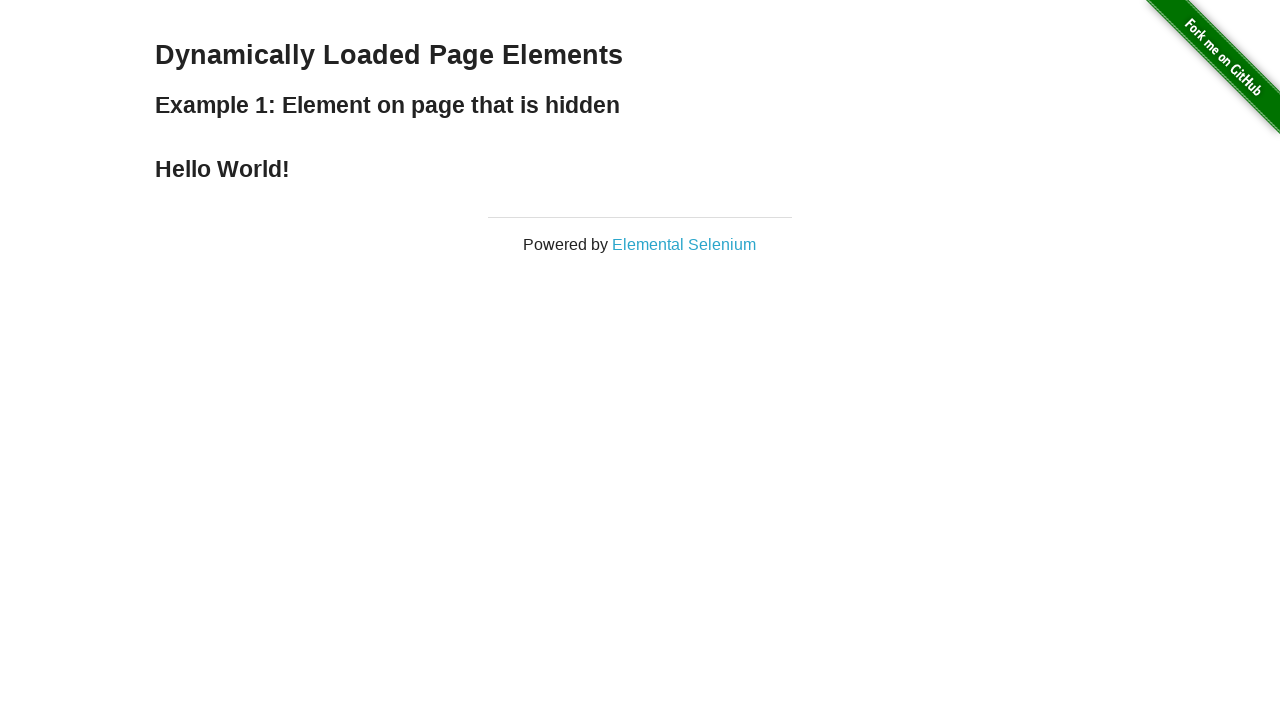

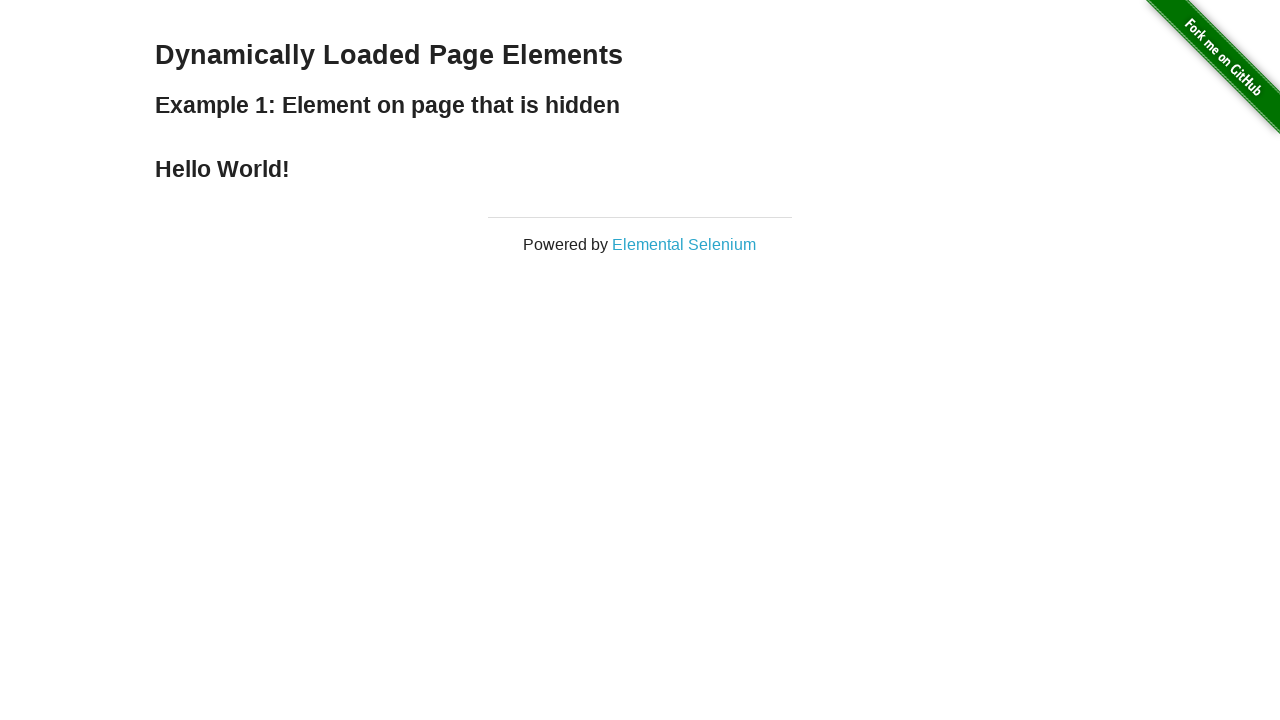